Tests checkbox functionality by navigating to the checkboxes page and clicking on each checkbox to toggle their state

Starting URL: https://the-internet.herokuapp.com/

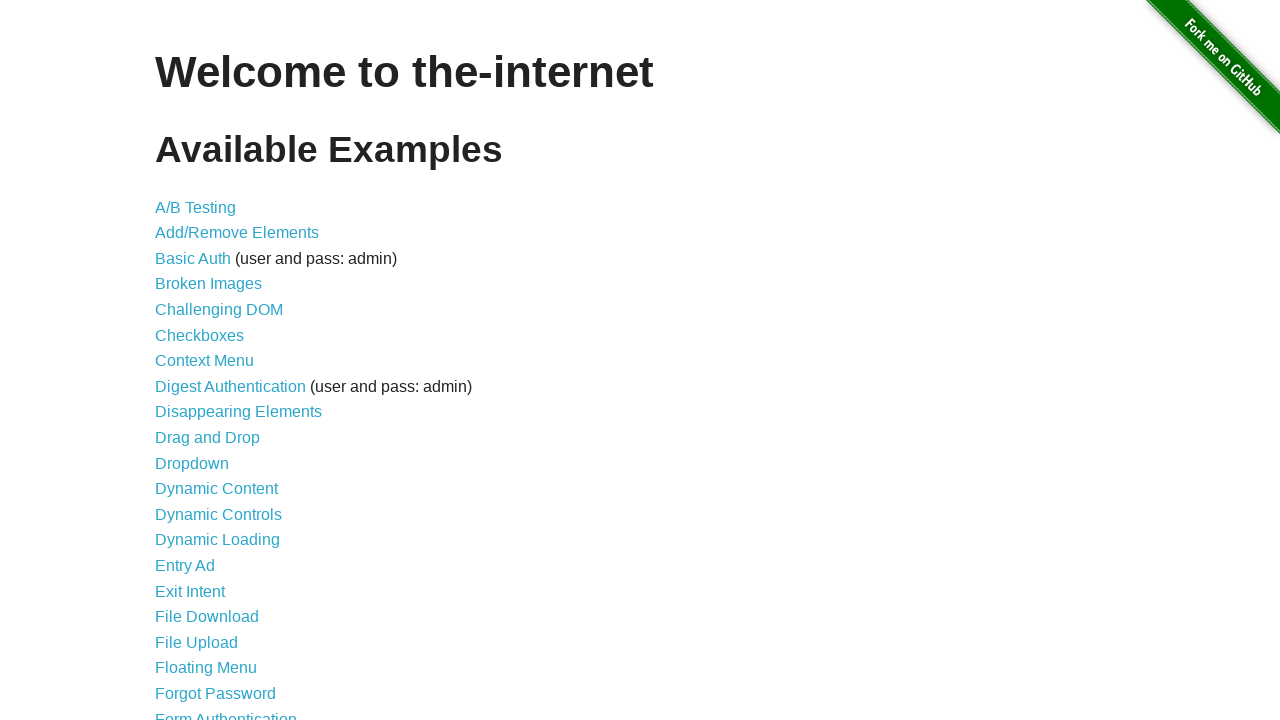

Clicked link to navigate to checkboxes page at (200, 335) on xpath=//*[@id="content"]/ul/li[6]/a
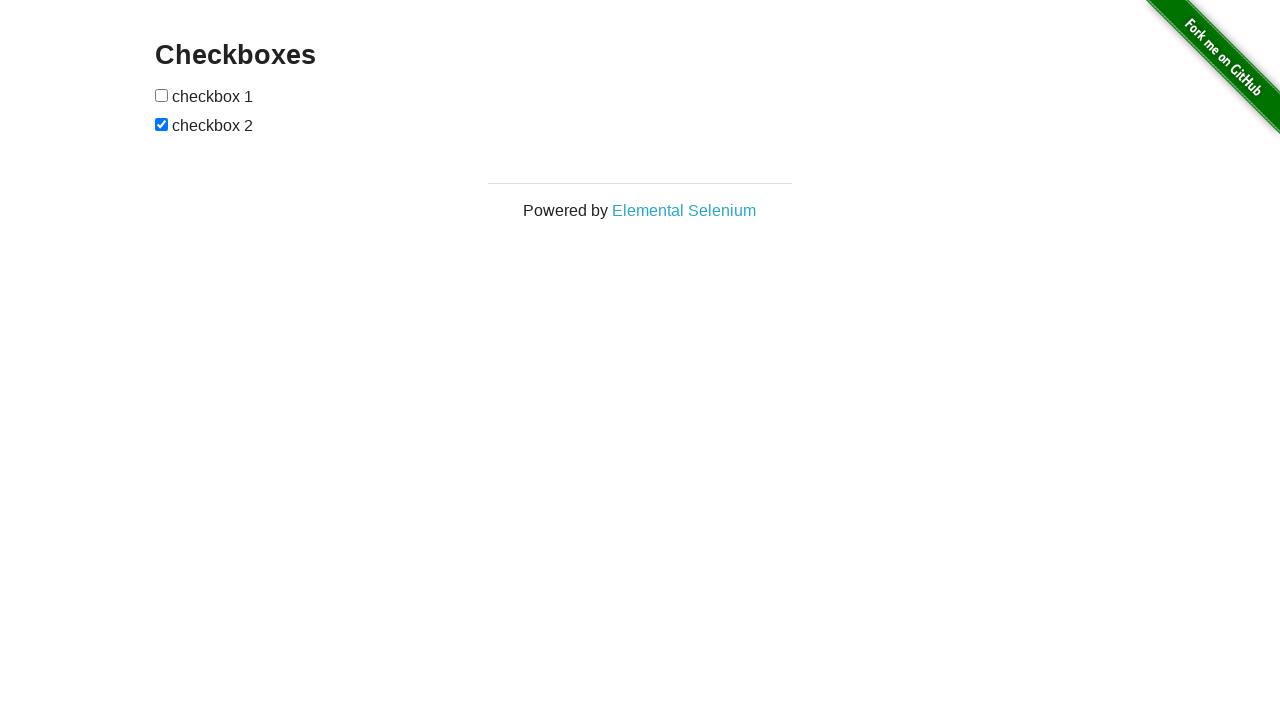

Checkboxes container became visible
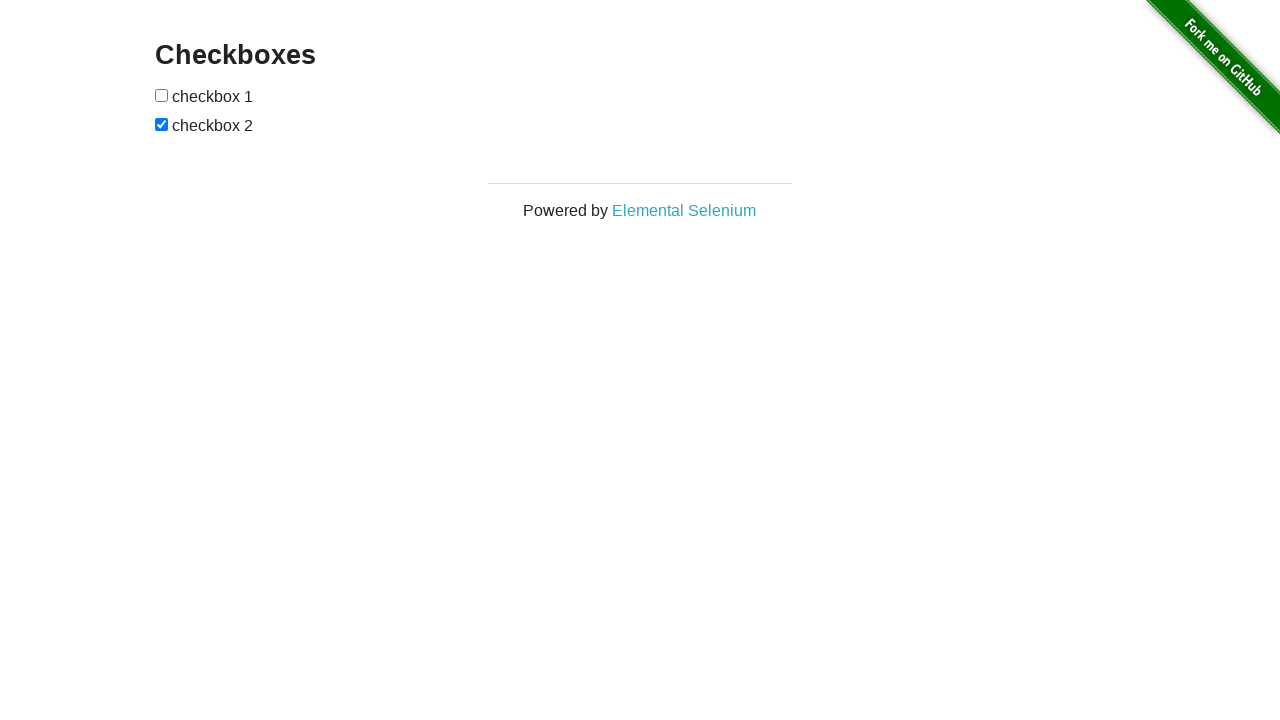

Located all checkboxes on the page
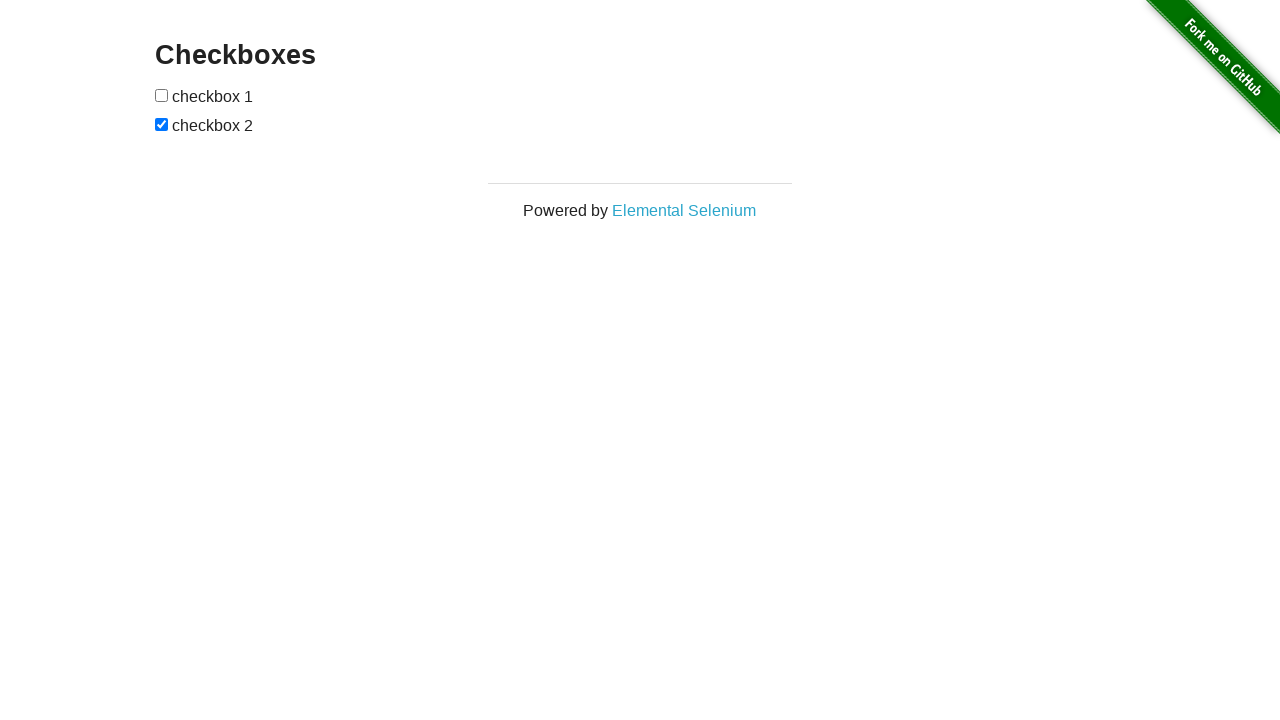

Found 2 checkboxes
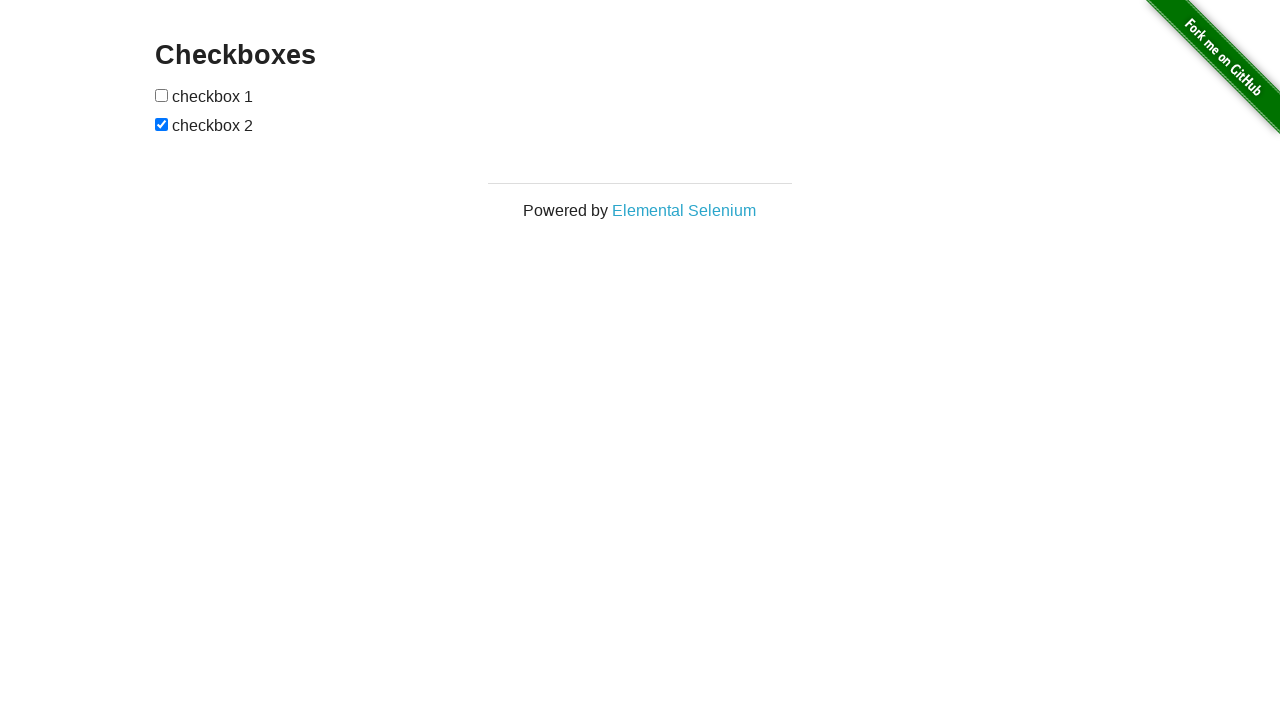

Clicked checkbox 1 of 2 to toggle its state at (162, 95) on #checkboxes input[type='checkbox'] >> nth=0
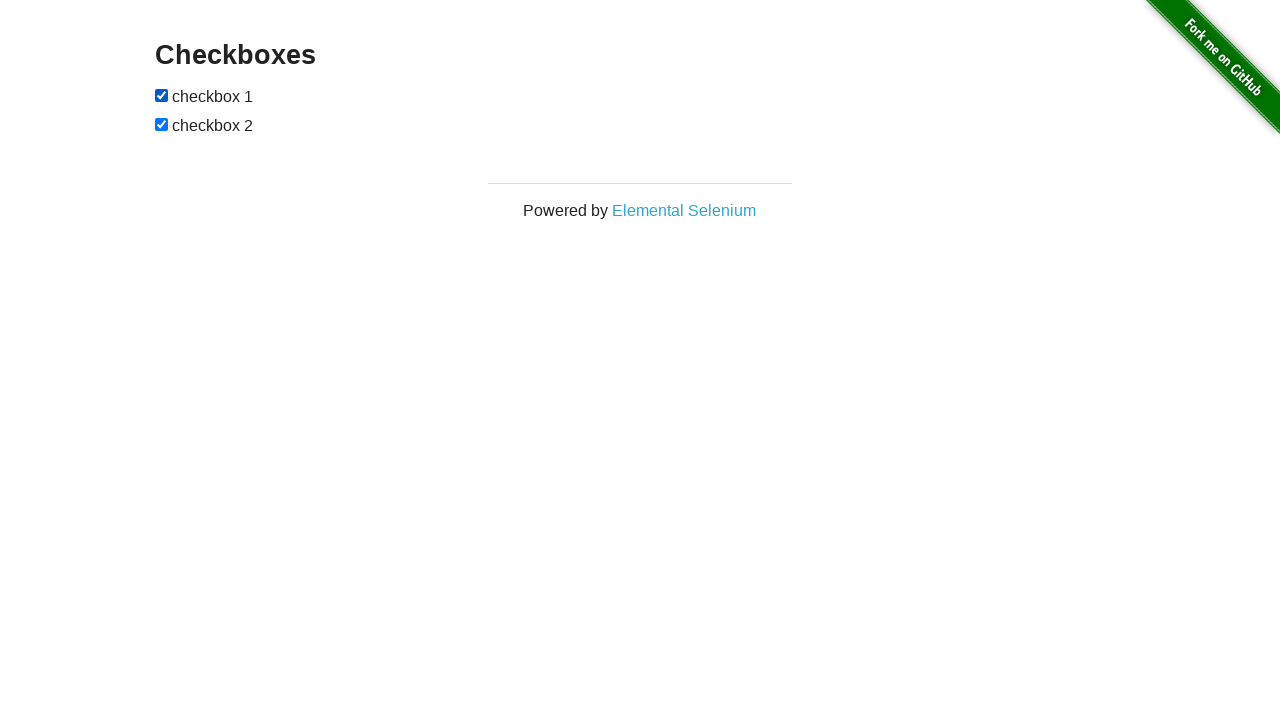

Clicked checkbox 2 of 2 to toggle its state at (162, 124) on #checkboxes input[type='checkbox'] >> nth=1
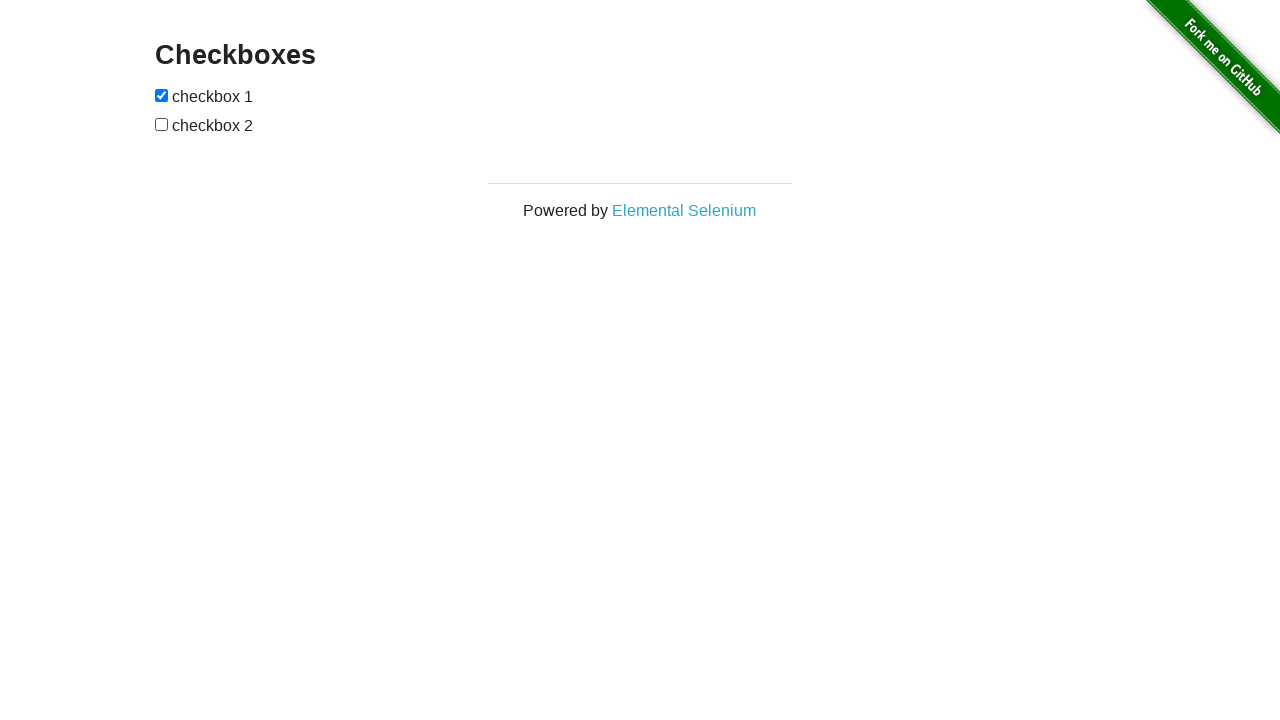

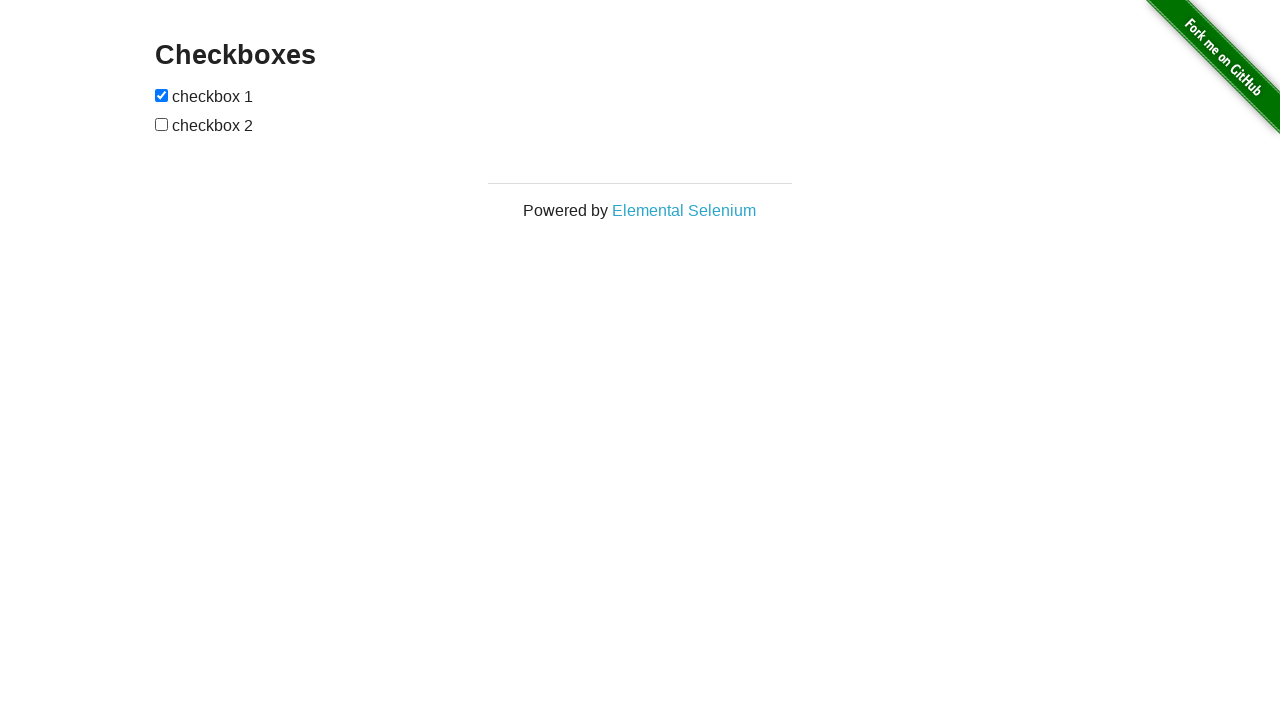